Tests alert functionality with text input by navigating to the alert with textbox section, triggering a prompt alert, entering text, and accepting it

Starting URL: http://demo.automationtesting.in/Alerts.html

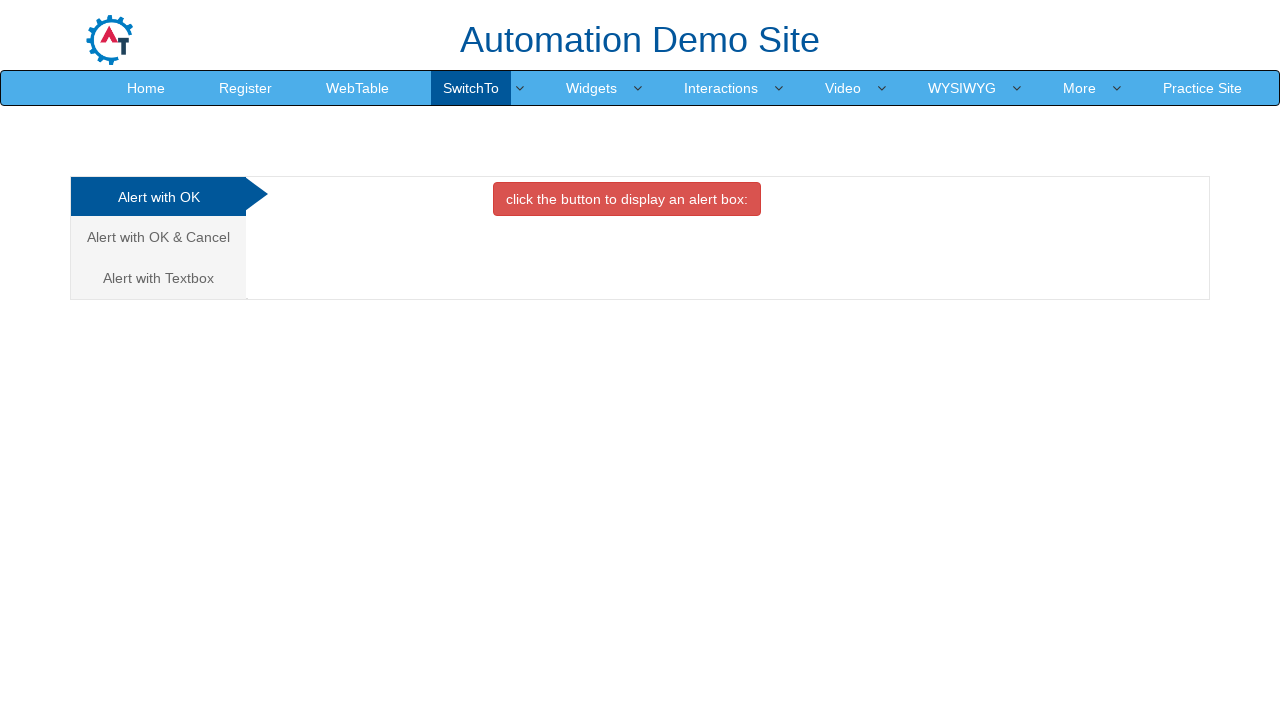

Clicked on 'Alert with Textbox' tab at (158, 278) on xpath=//a[text()='Alert with Textbox ']
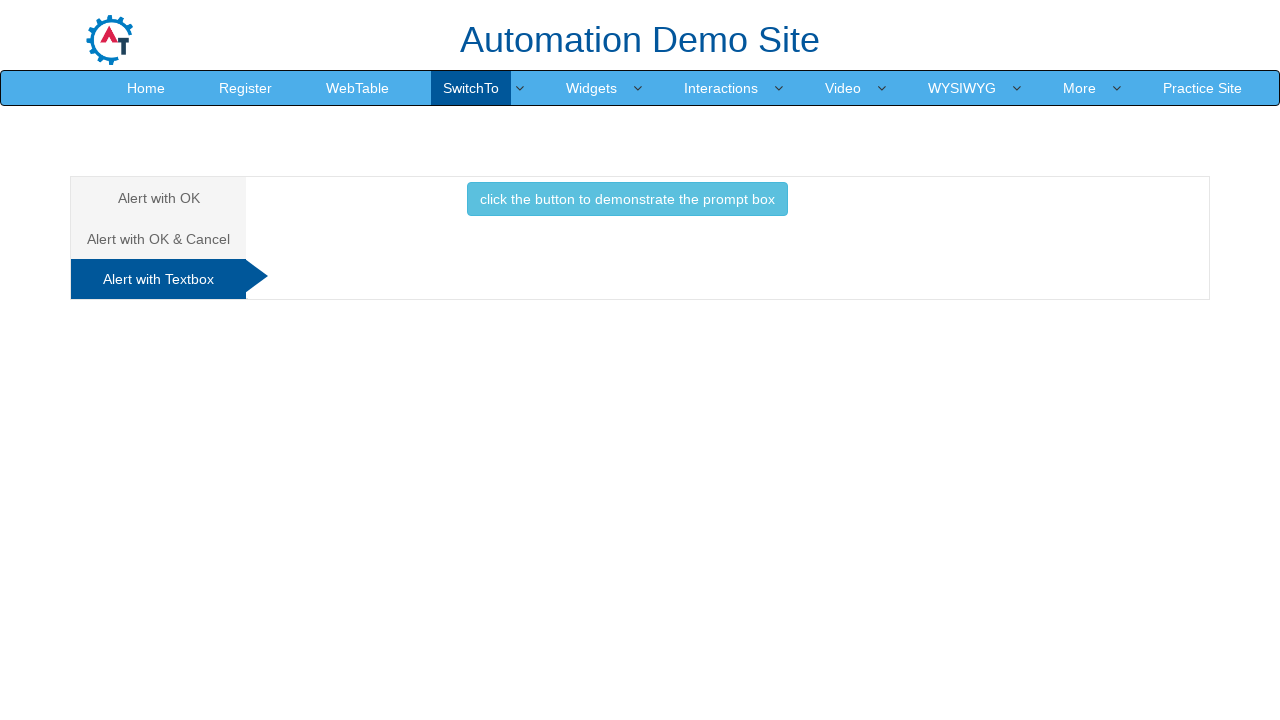

Clicked button to trigger prompt alert at (627, 199) on xpath=//button[@class='btn btn-info']
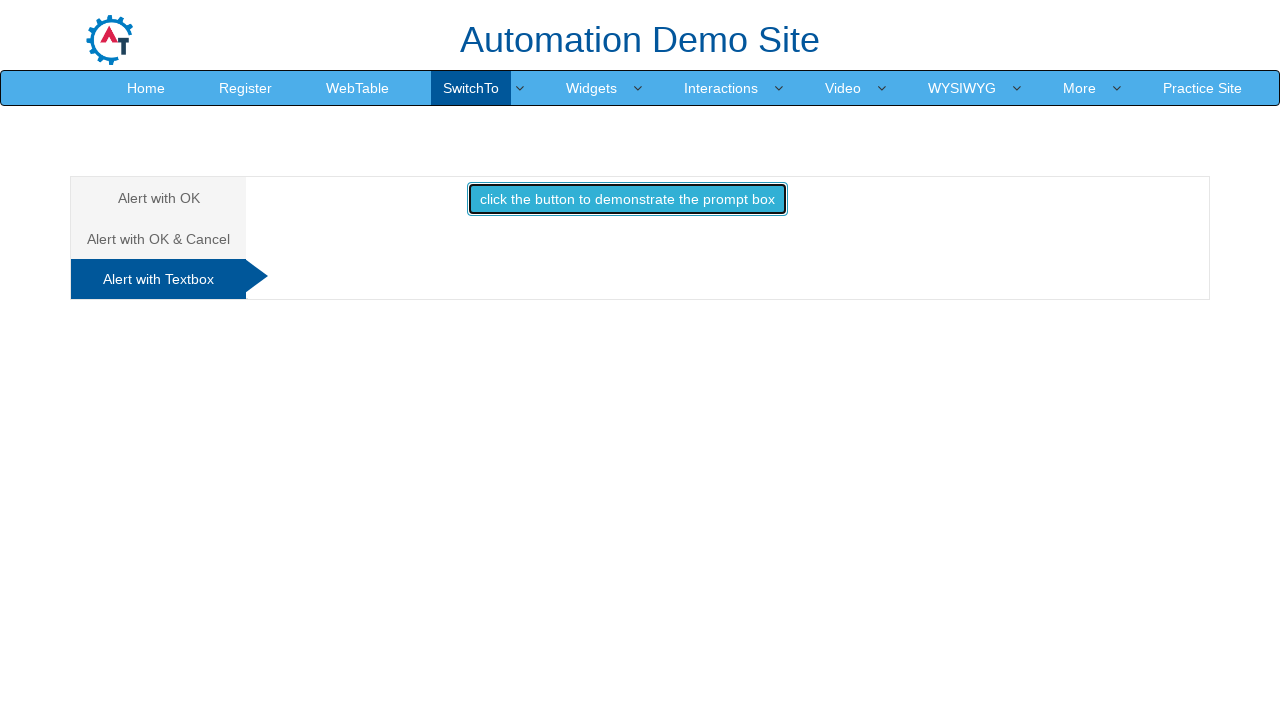

Set up dialog handler to accept prompt with text 'indhu'
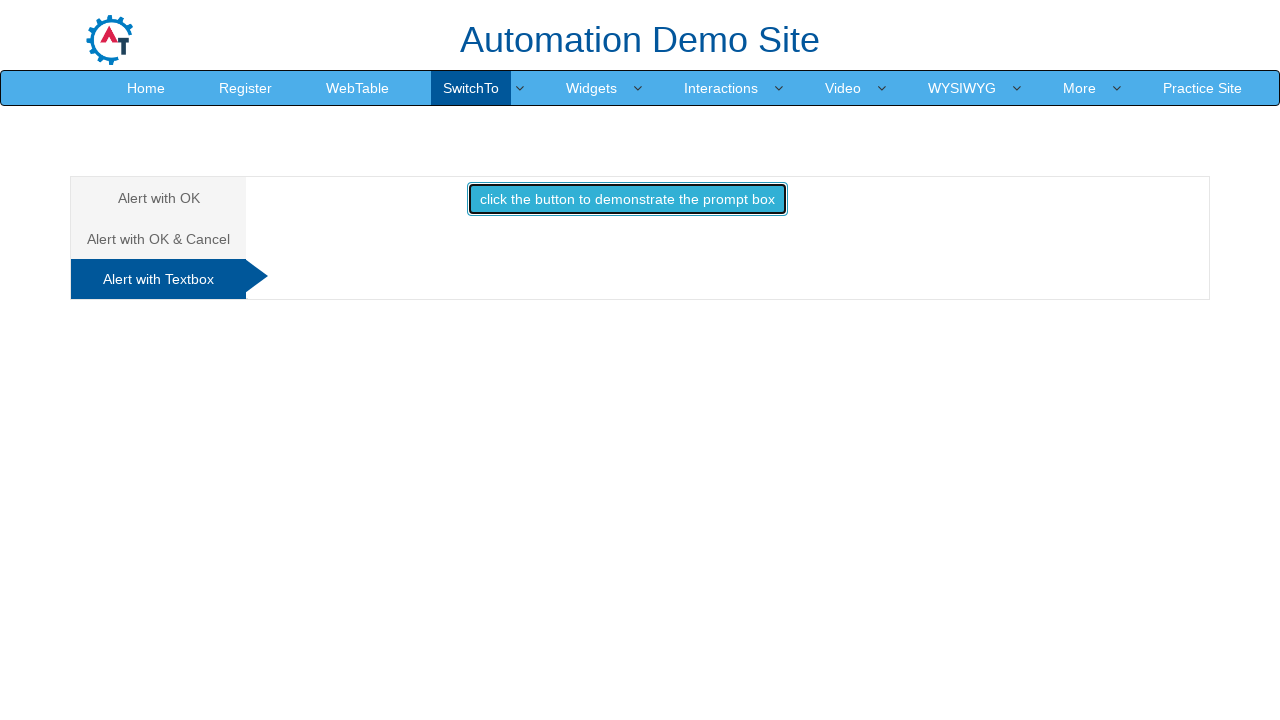

Clicked button to trigger and accept prompt alert with text input at (627, 199) on xpath=//button[@class='btn btn-info']
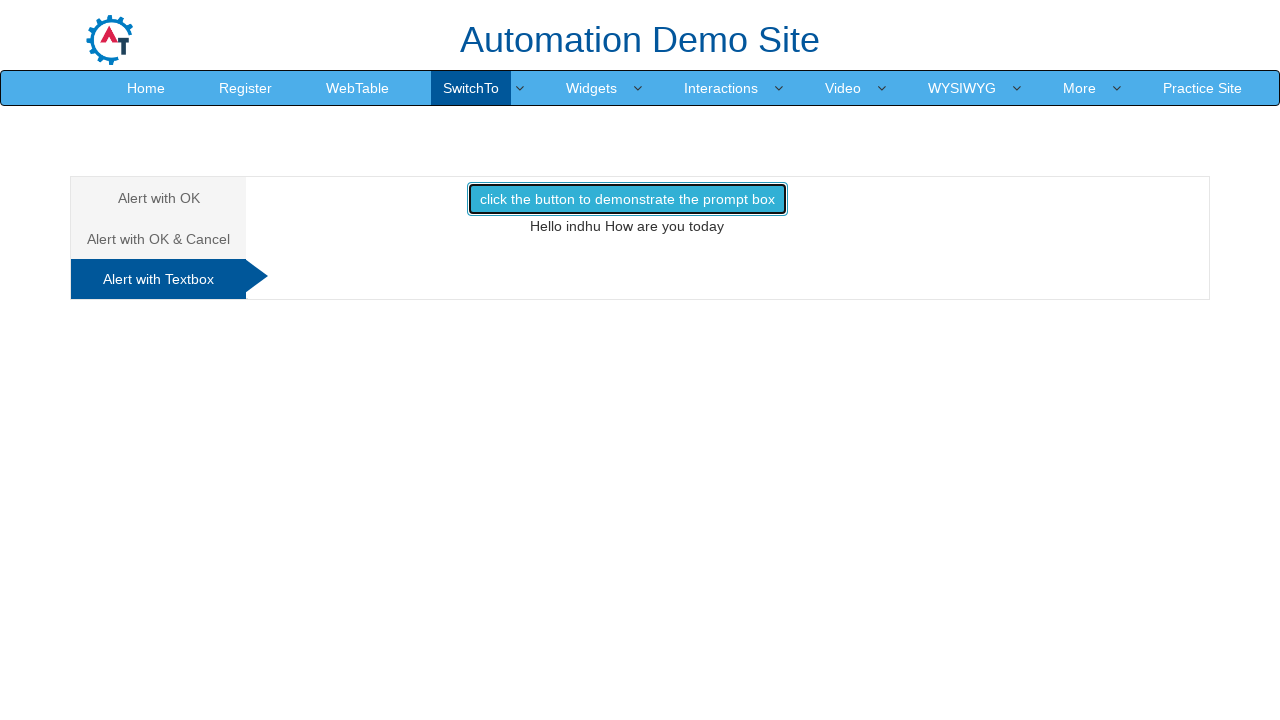

Verified result text containing 'Hello' appeared on page
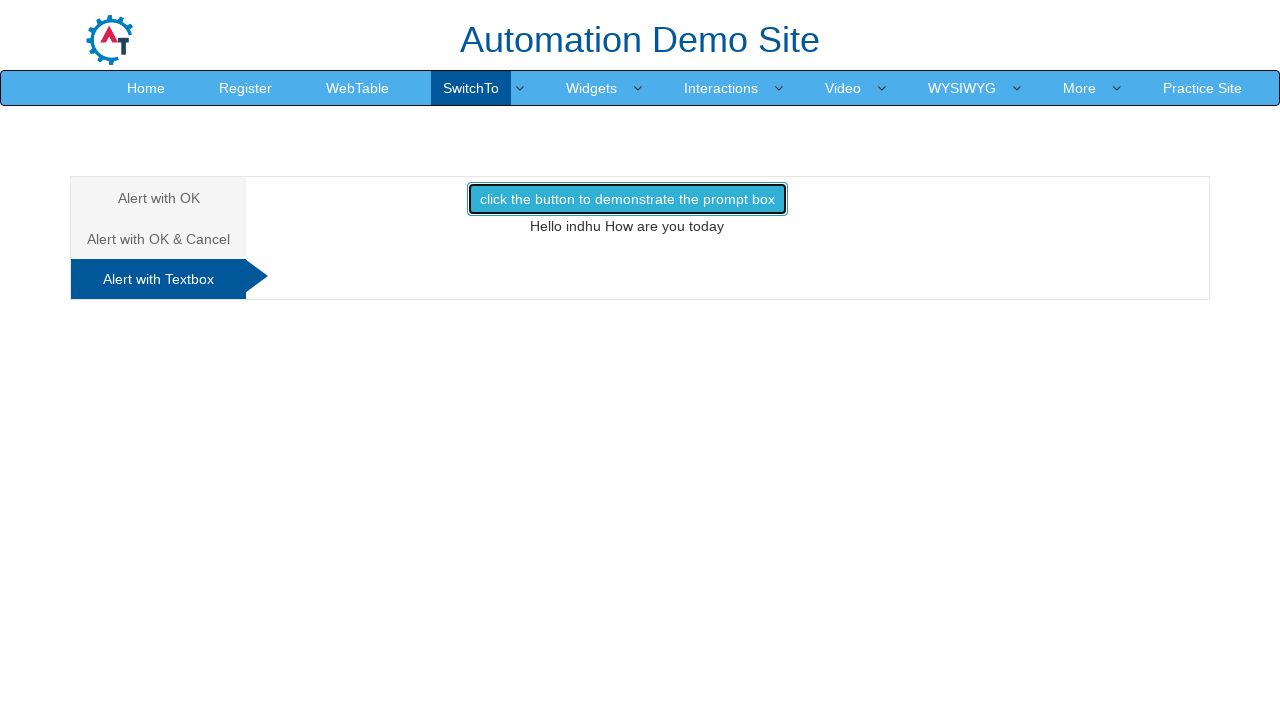

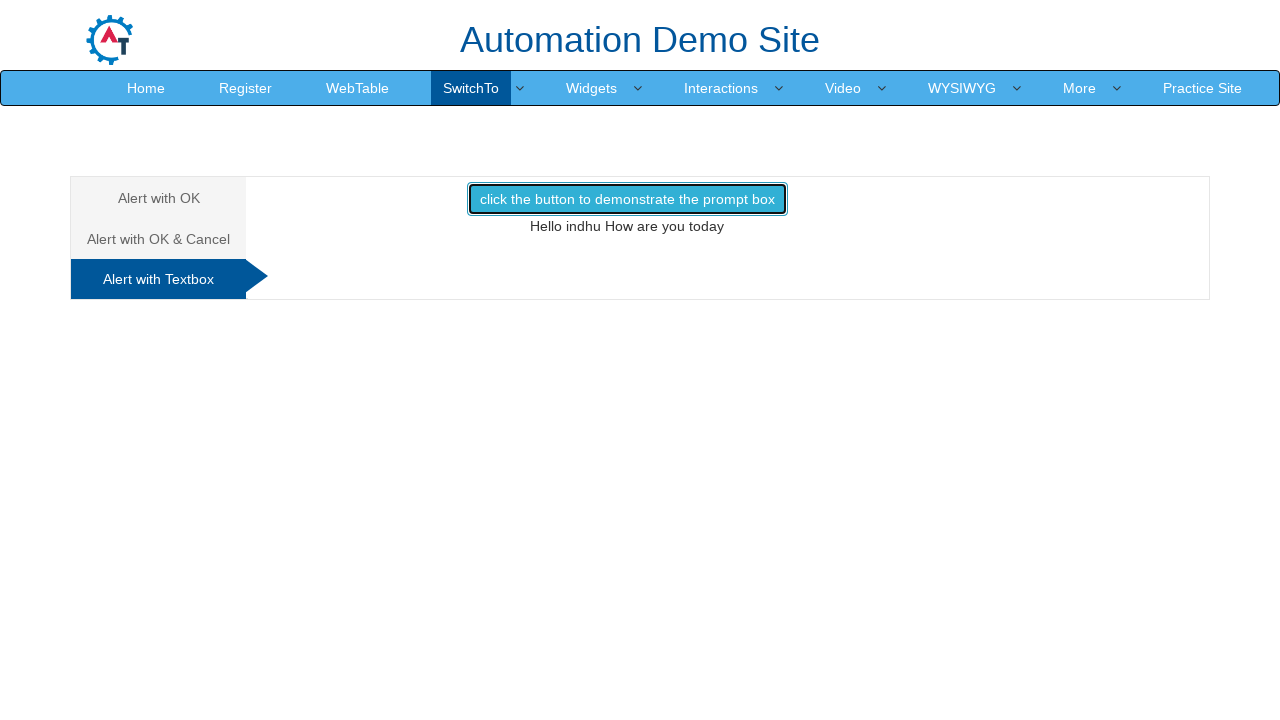